Tests a grocery shopping practice site by searching for products containing "ca", verifying product count, and adding items to cart including specific products like Cashews

Starting URL: https://rahulshettyacademy.com/seleniumPractise/

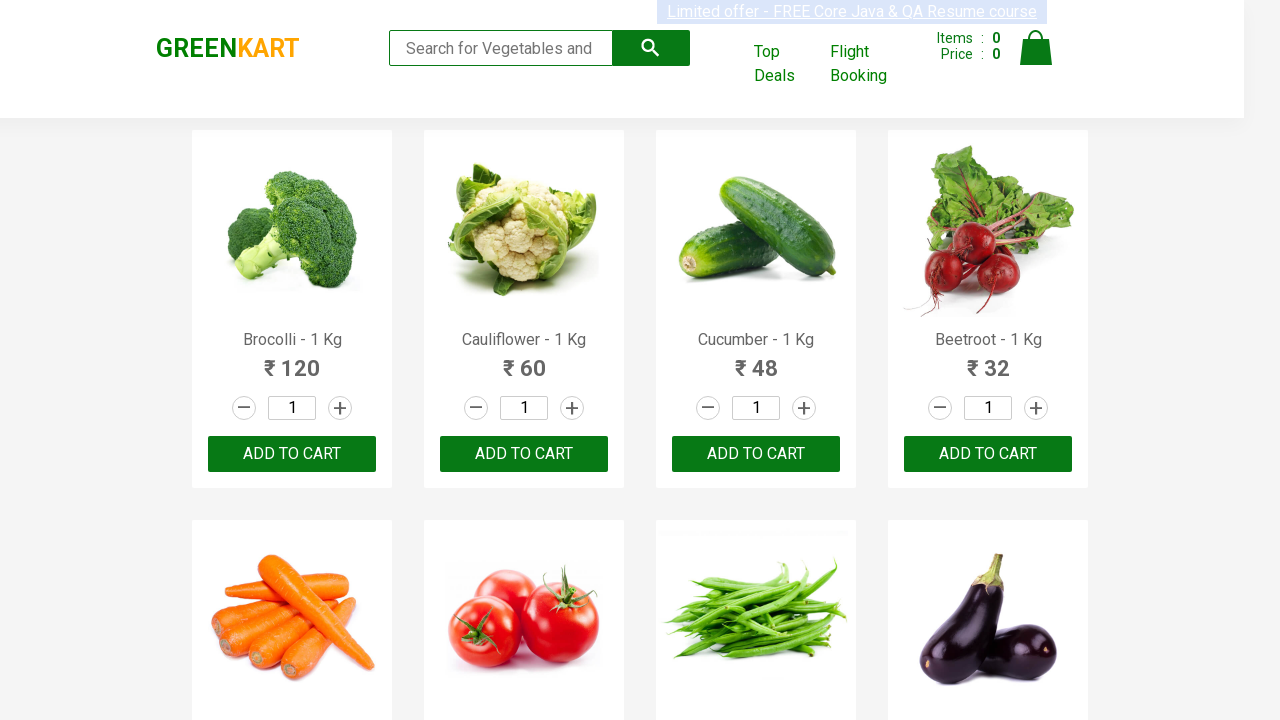

Filled search box with 'ca' to find products on .search-keyword
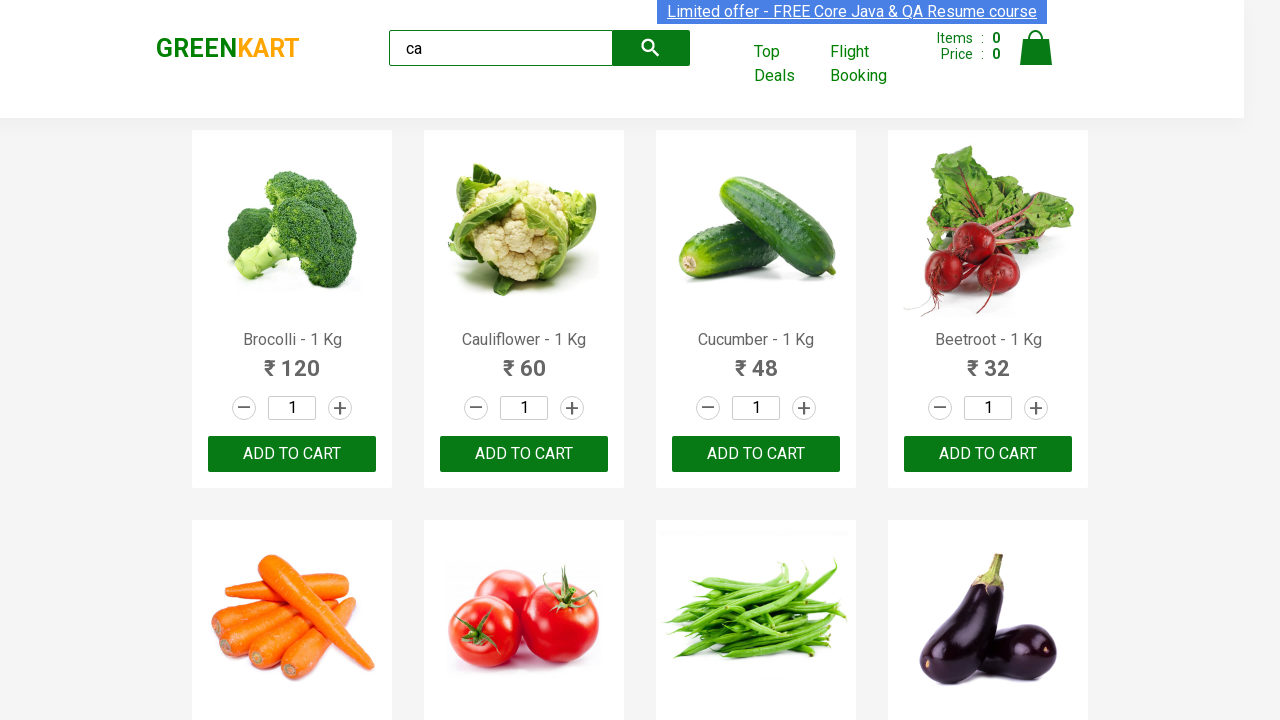

Waited 2 seconds for products to load
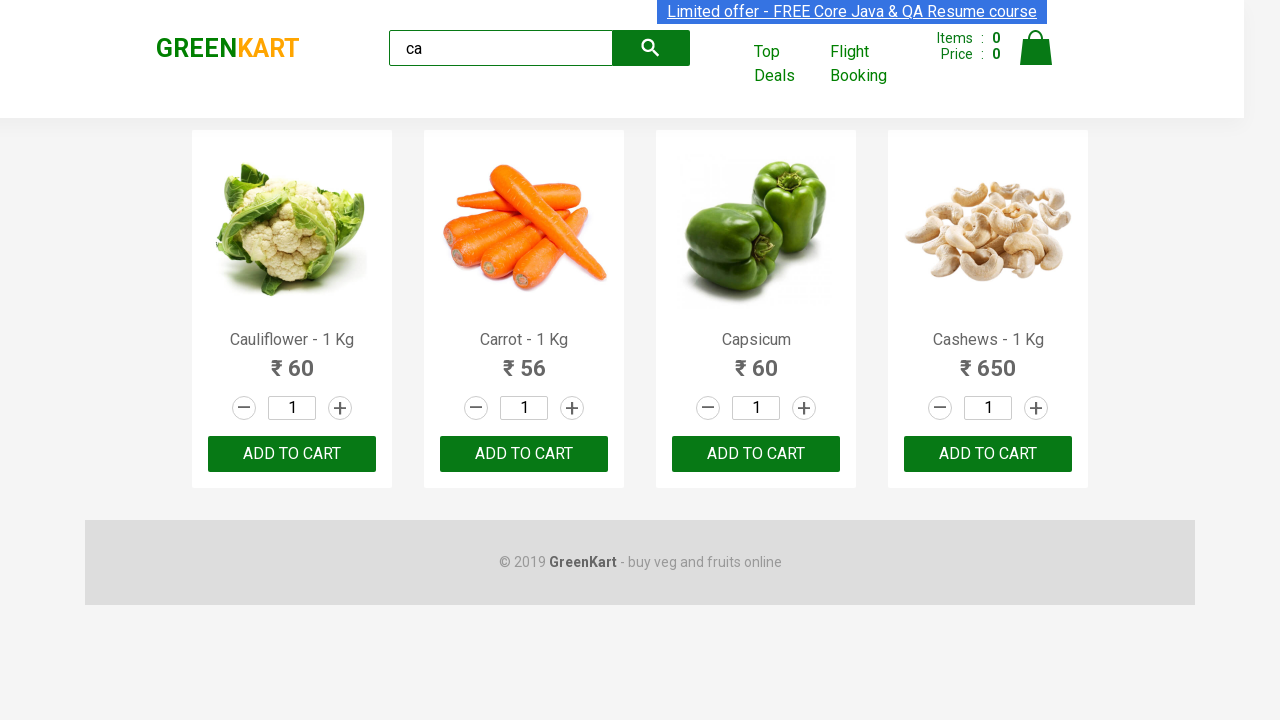

Verified product elements are displayed on page
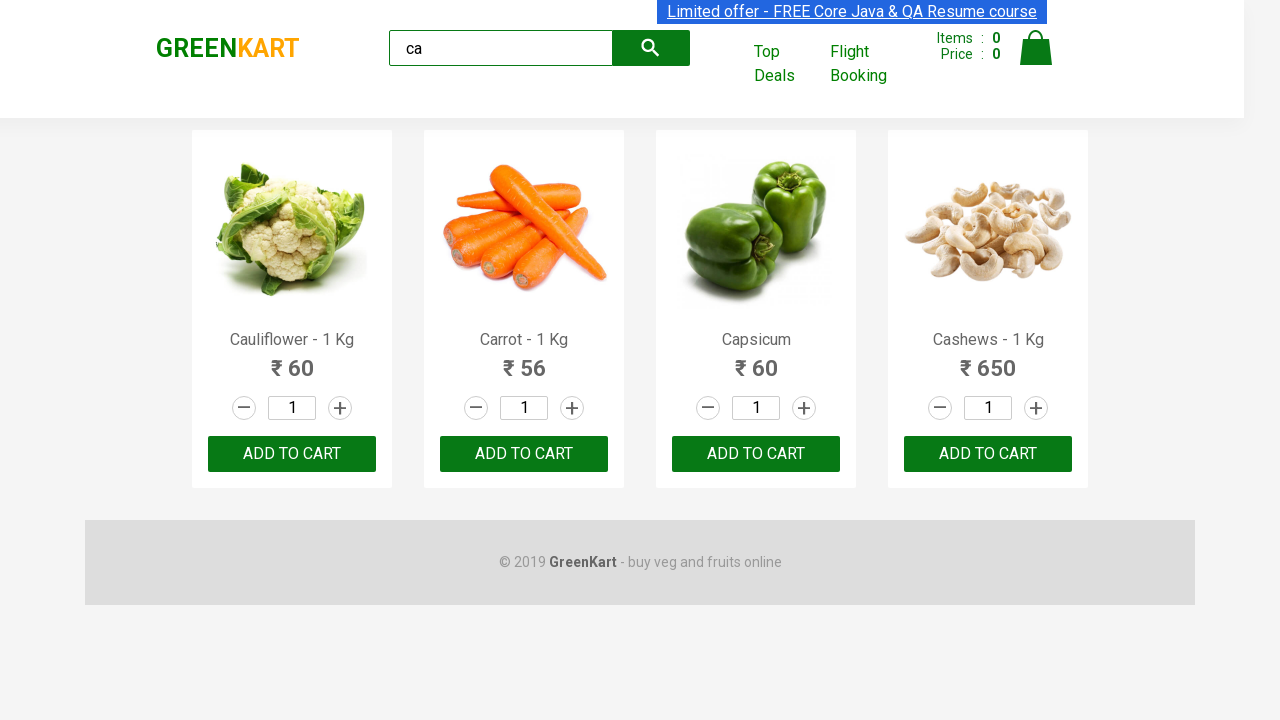

Clicked 'Add to Cart' button for 3rd product at (756, 454) on :nth-child(3) > .product-action > button
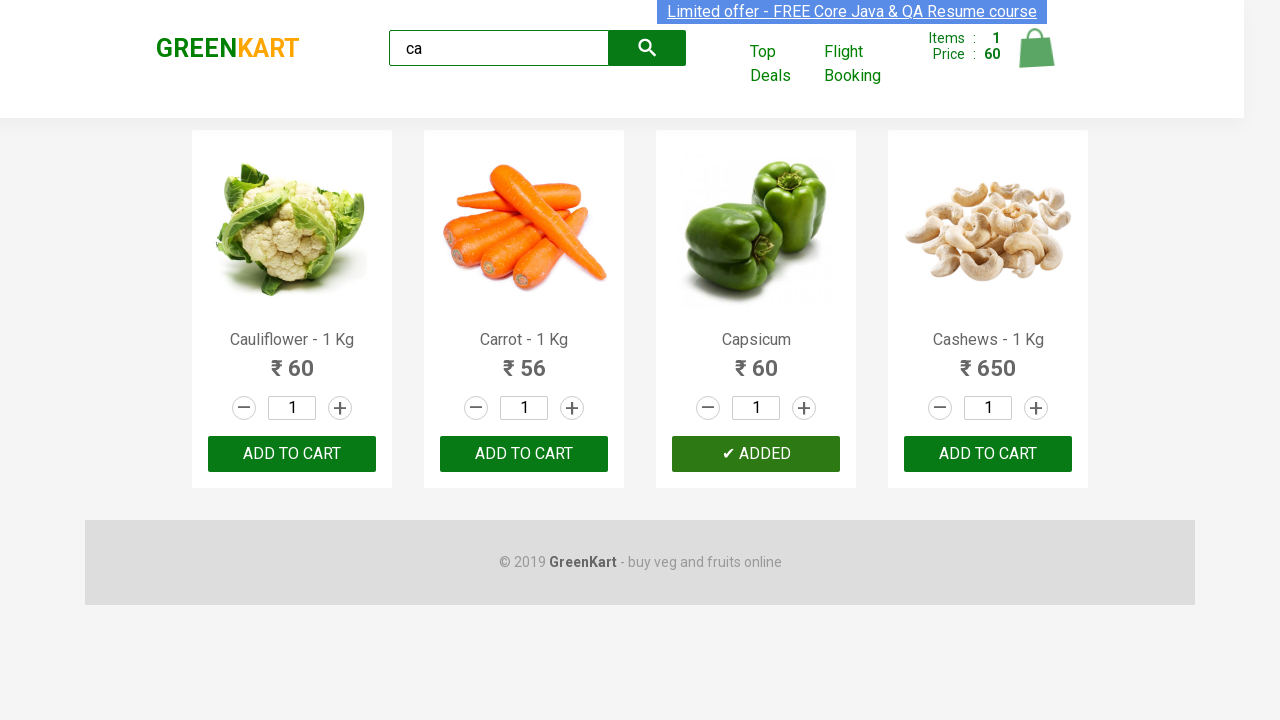

Clicked 'ADD TO CART' button for product at index 2 at (756, 454) on .products .product >> nth=2 >> button:has-text('ADD TO CART')
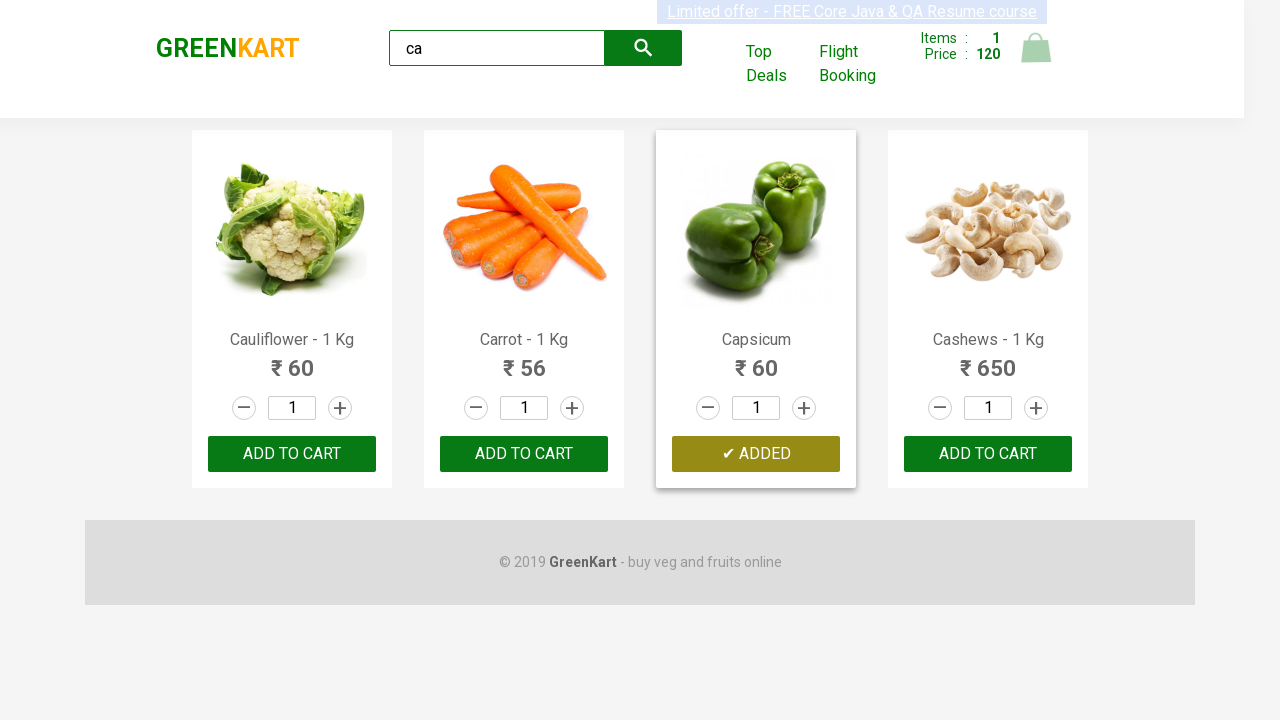

Clicked 'Add to Cart' button for product: Cashews - 1 Kg at (988, 454) on .products .product >> nth=3 >> button
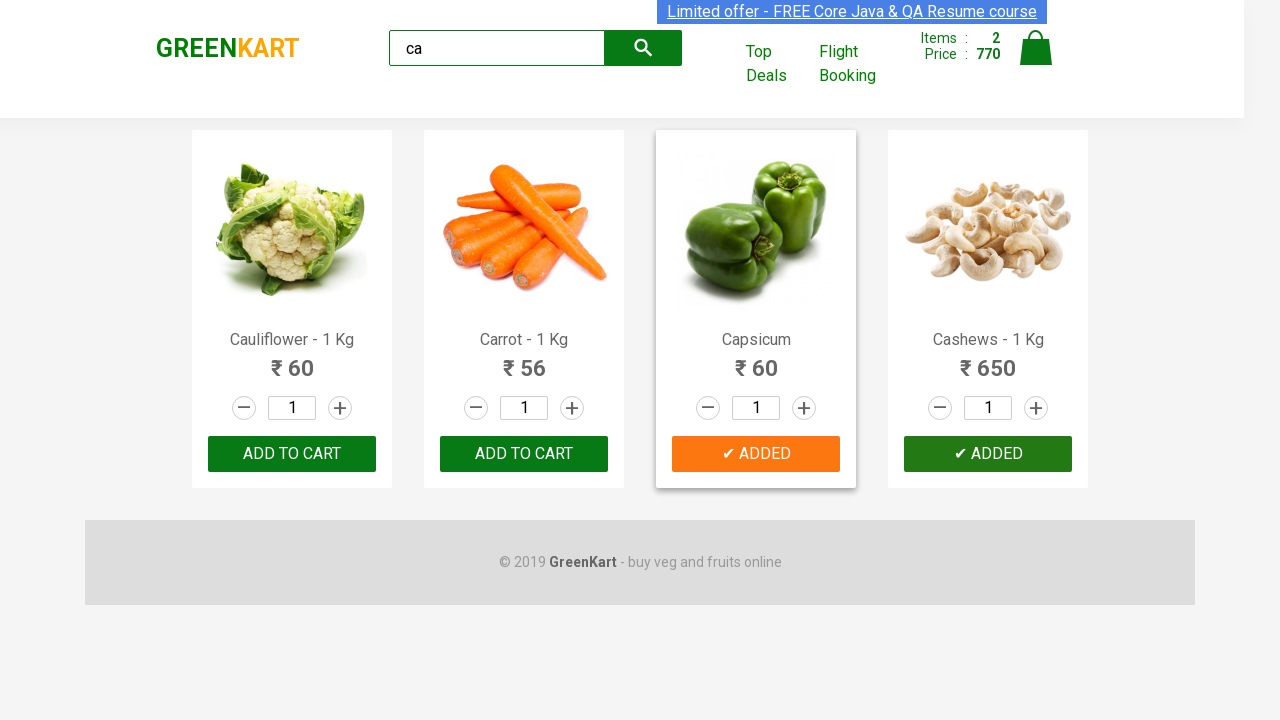

Waited for brand logo element to be available
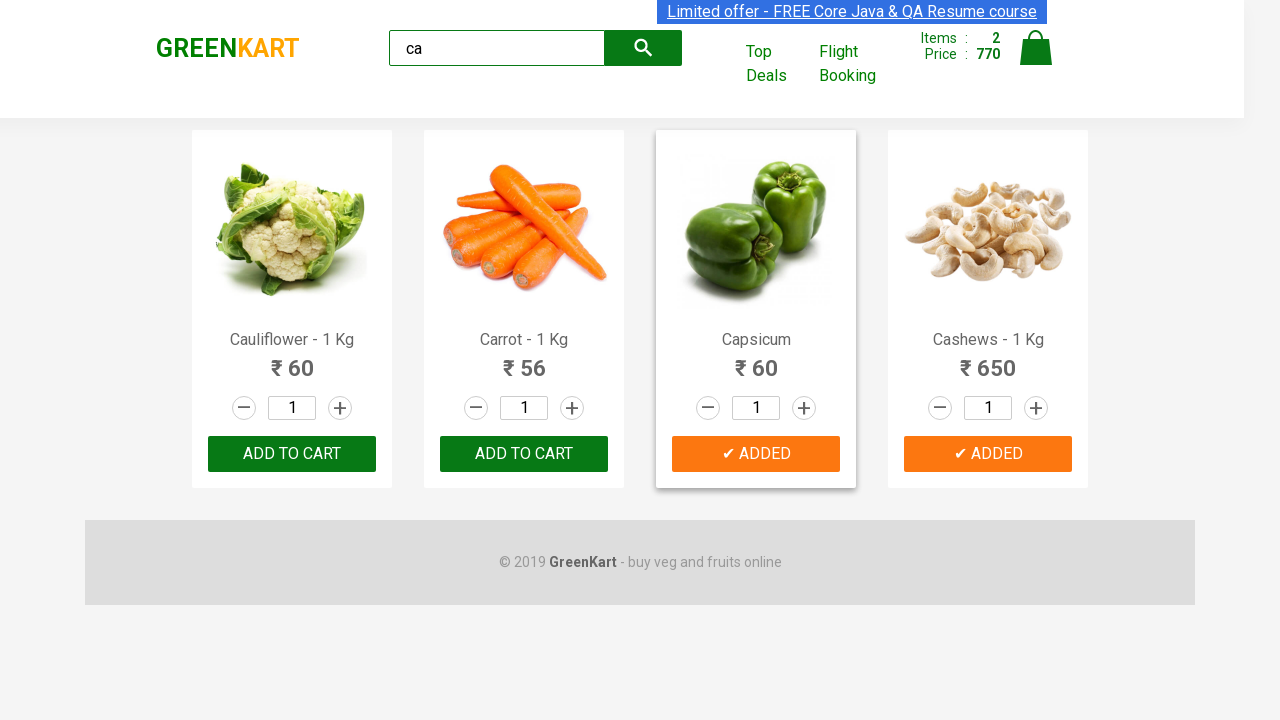

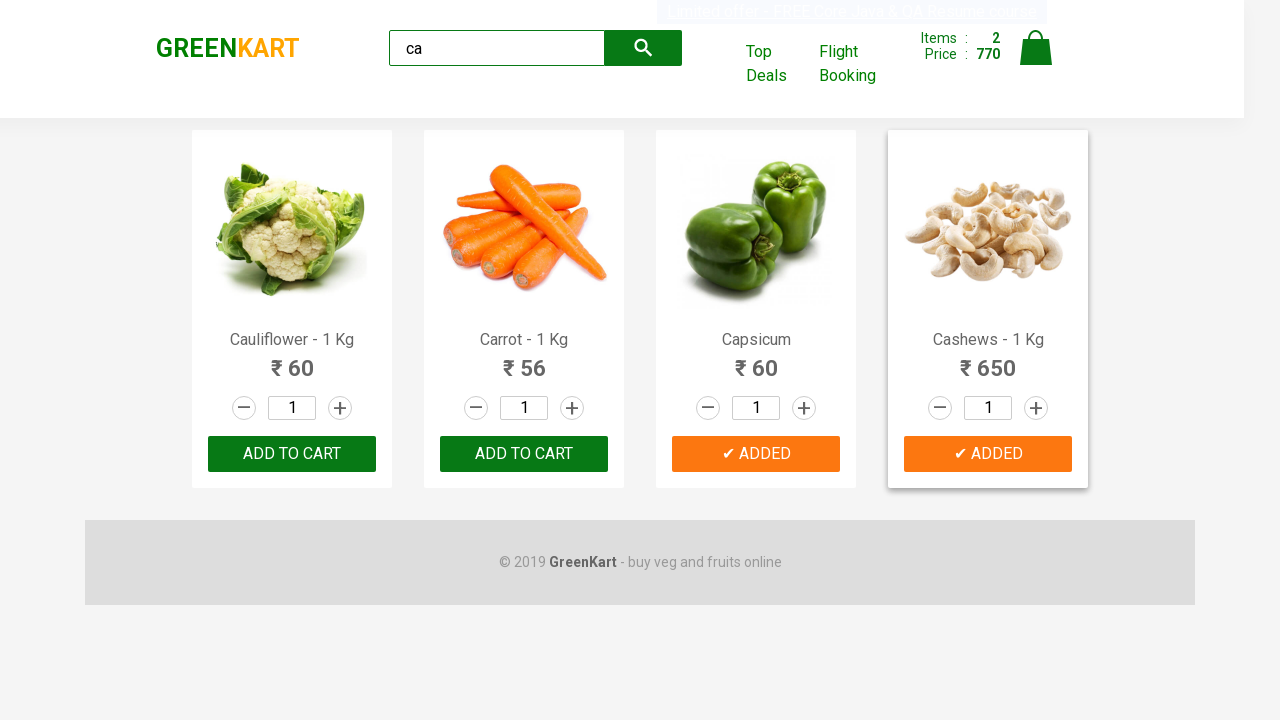